Tests dropdown functionality on a signup page by selecting options from state and hobbies dropdowns using different selection methods (label, value, index)

Starting URL: https://freelance-learn-automation.vercel.app/signup

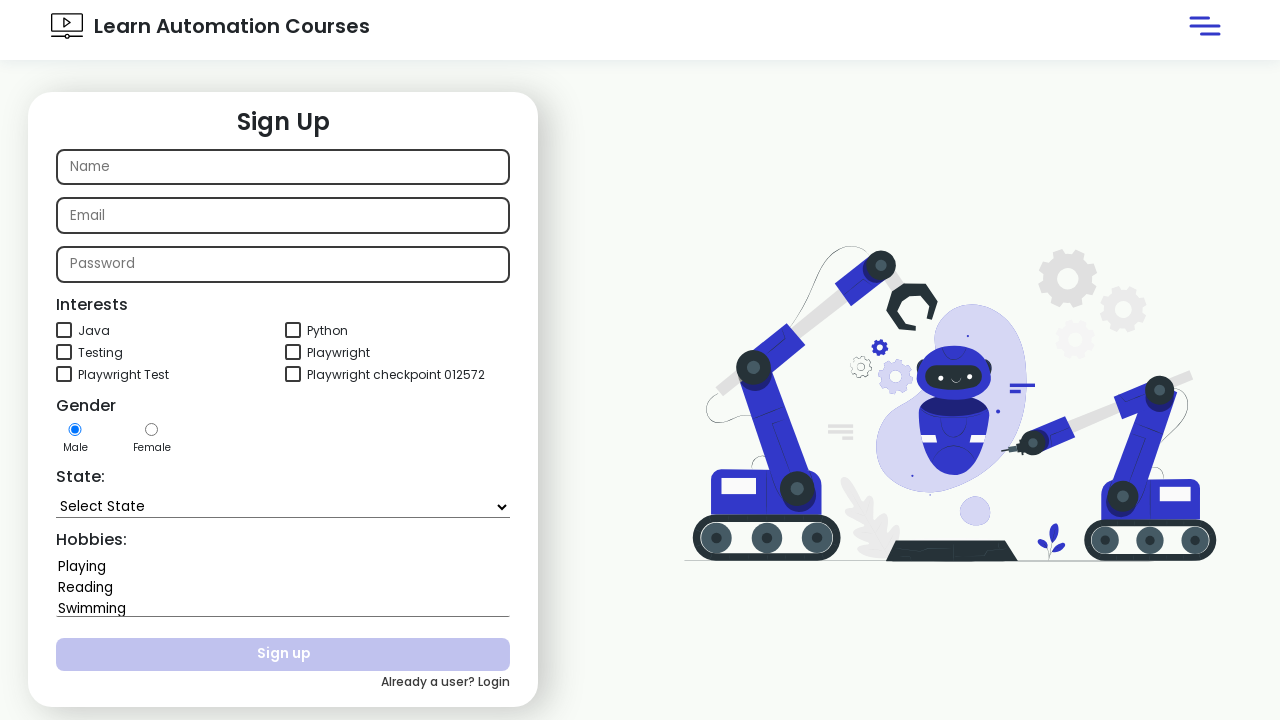

Selected 'Delhi' from state dropdown by label on #state
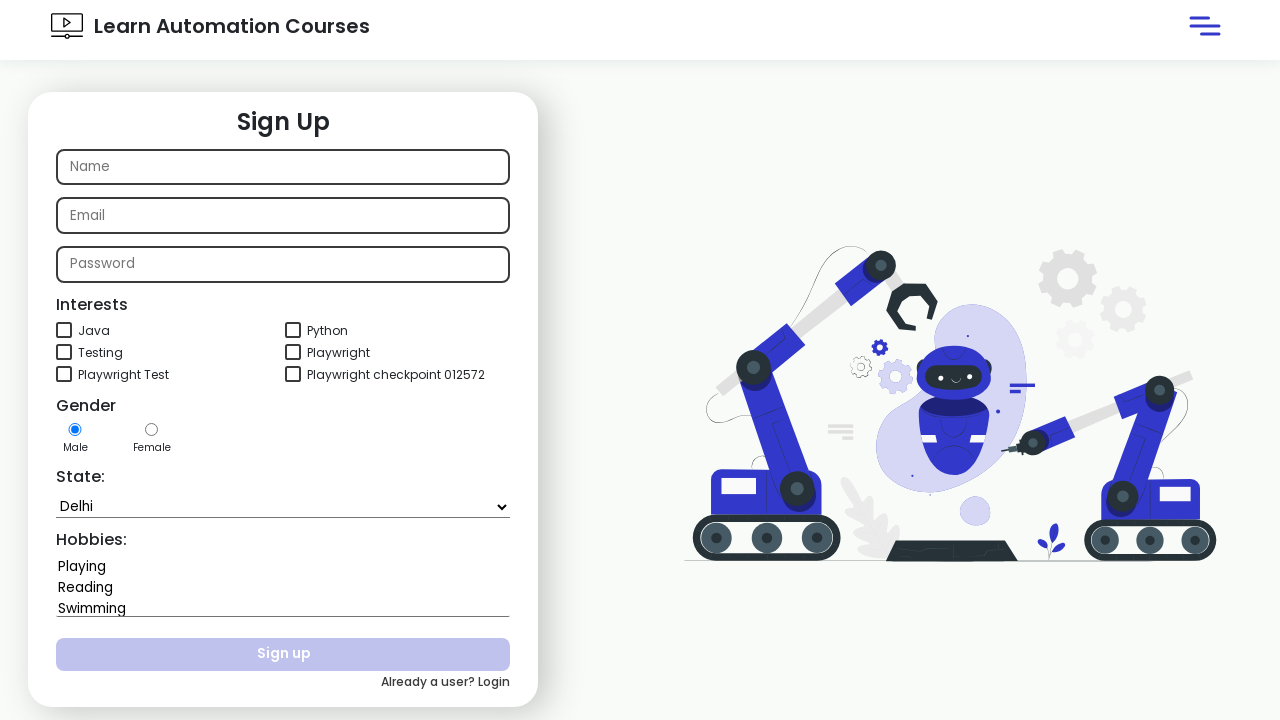

Selected 'Goa' from state dropdown by value on #state
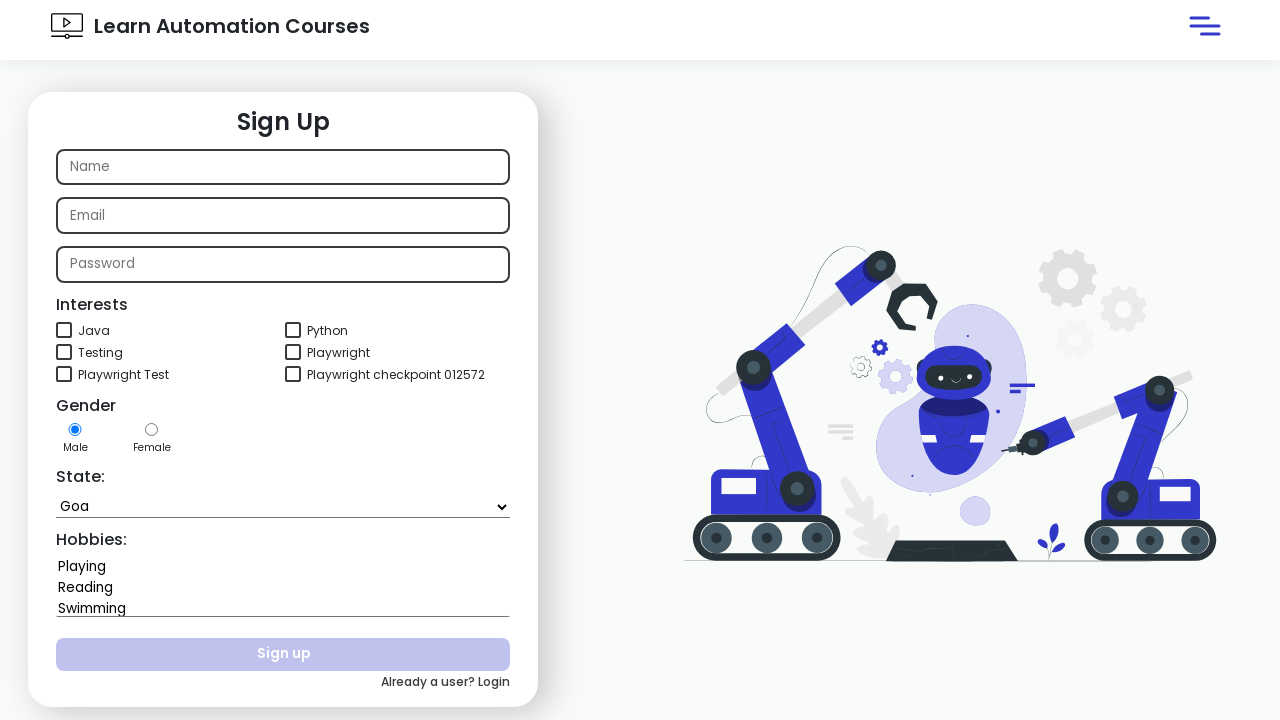

Selected state dropdown option at index 7 on #state
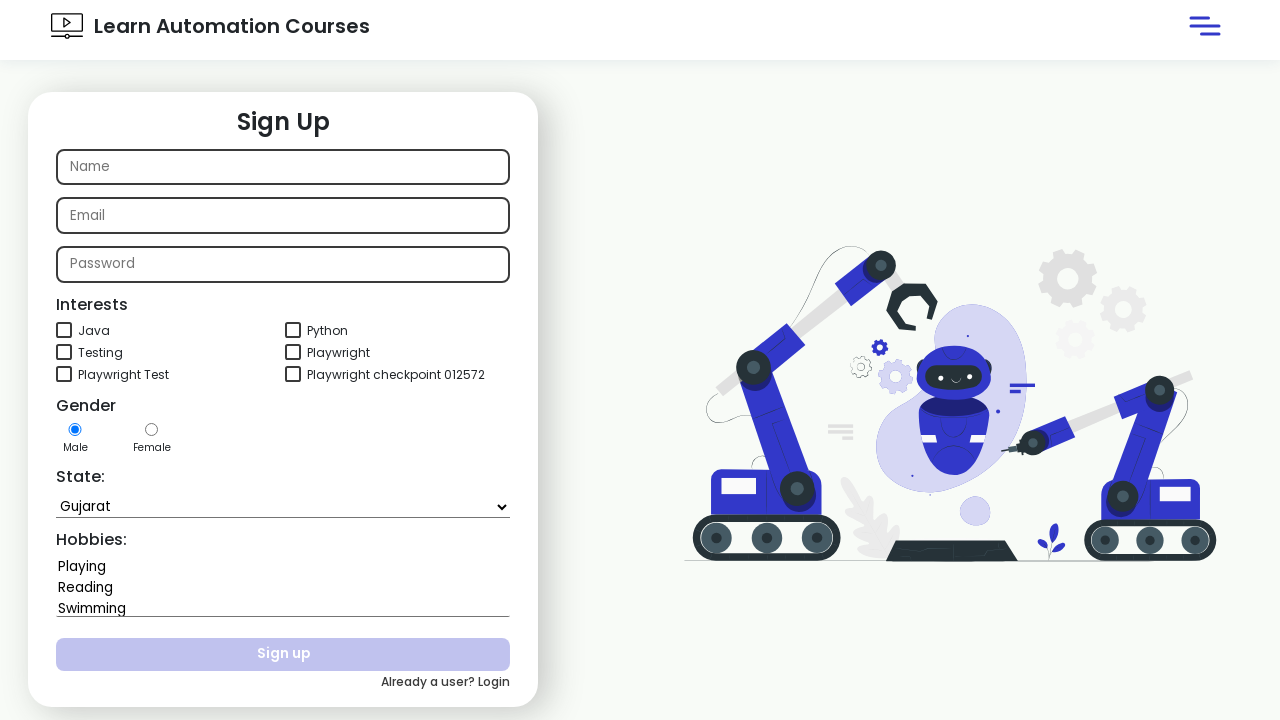

Retrieved state dropdown text content
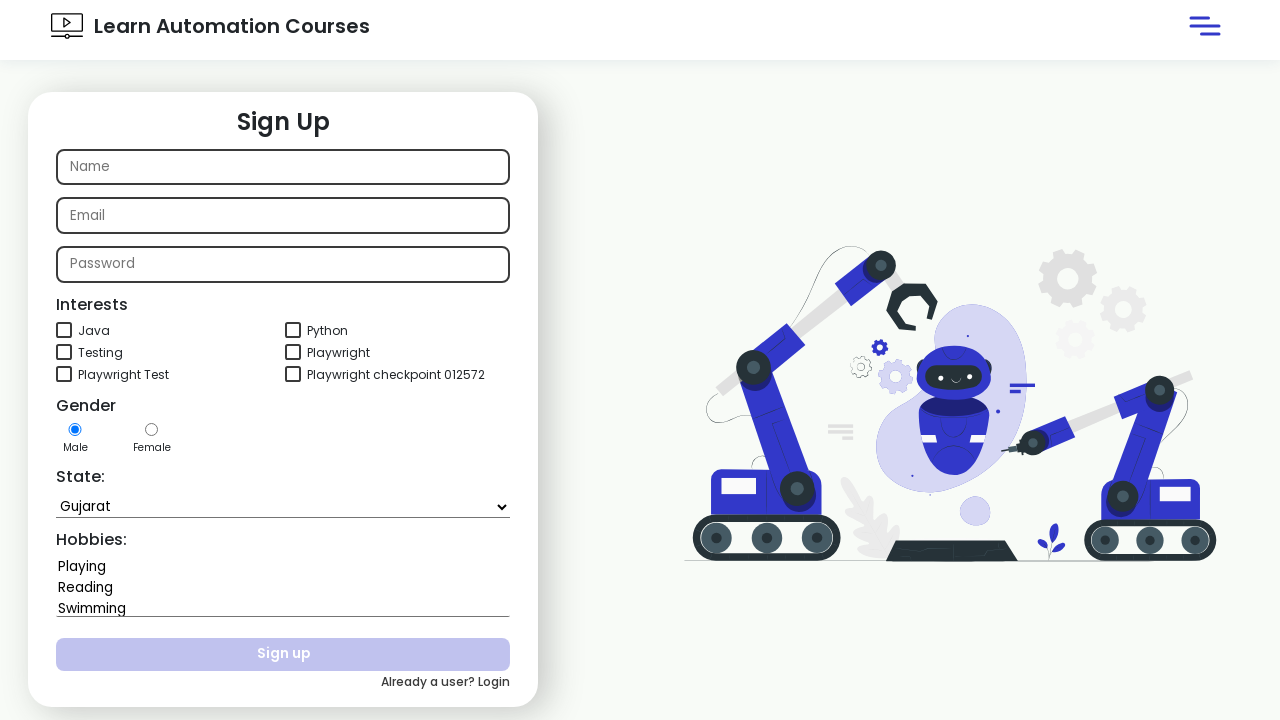

Verified that 'Kerala' is present in state dropdown
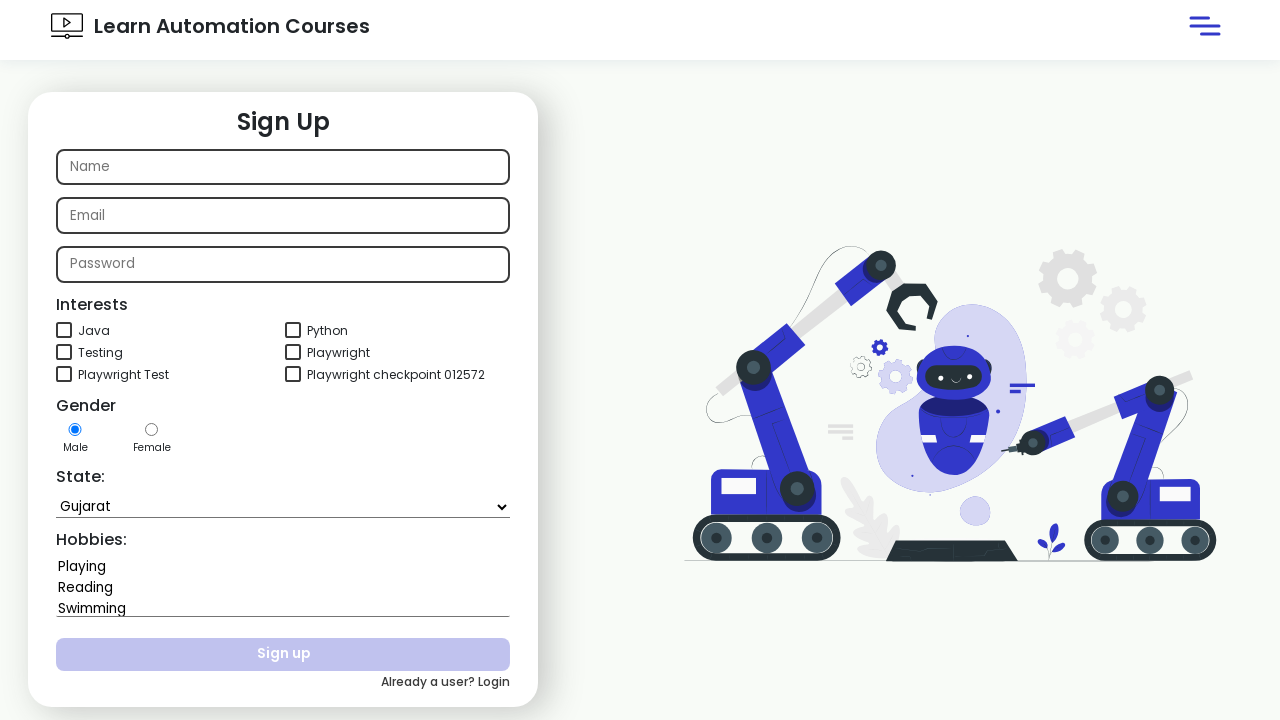

Retrieved state dropdown element
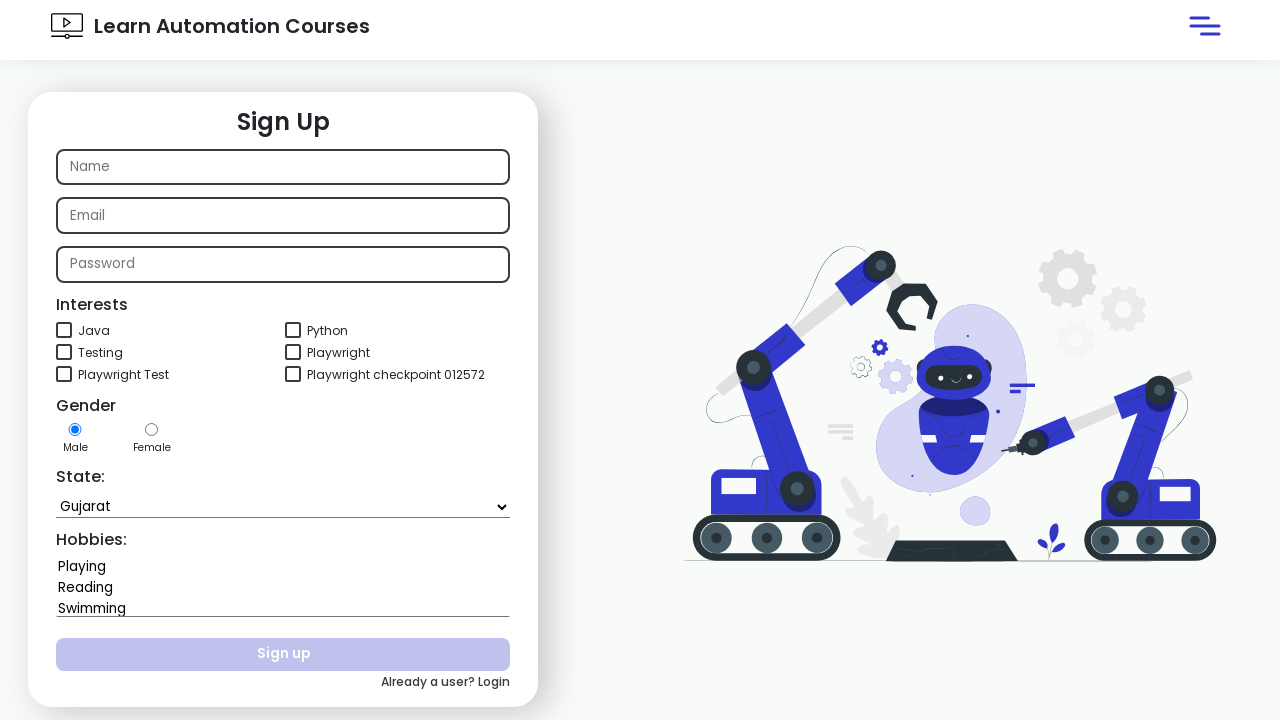

Retrieved all option elements from state dropdown
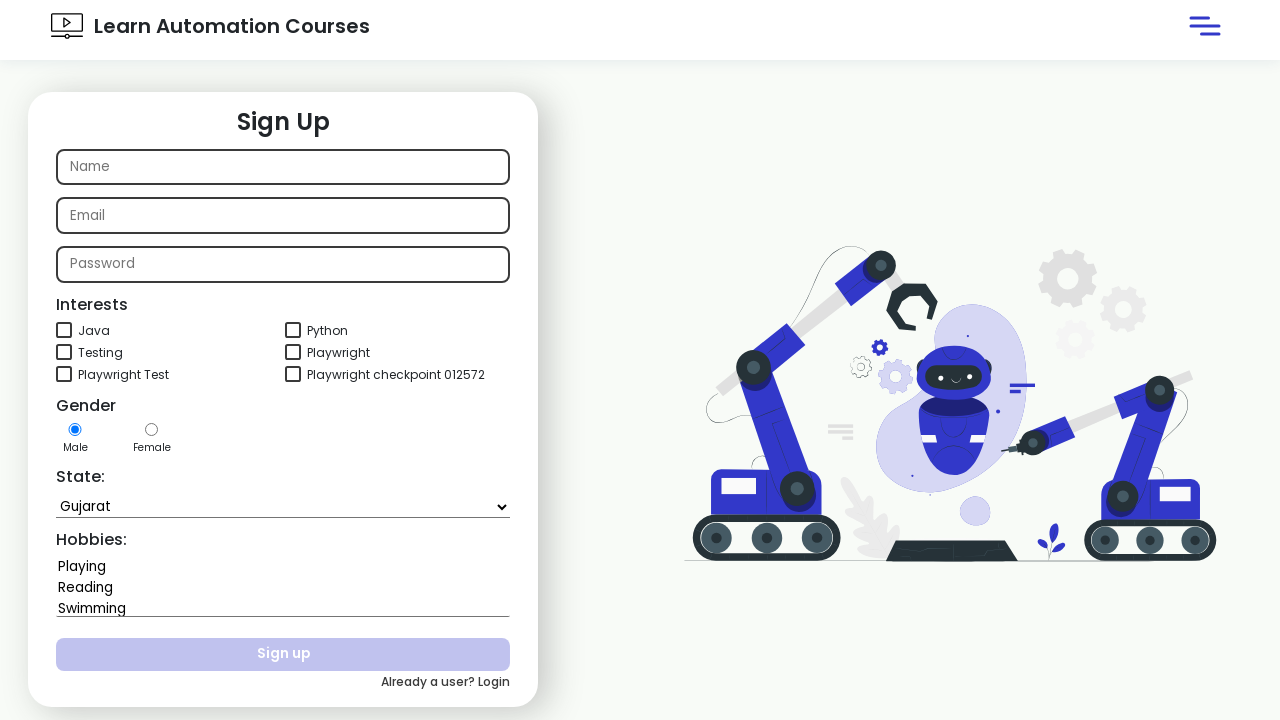

Searched through state options and found 'Goa'
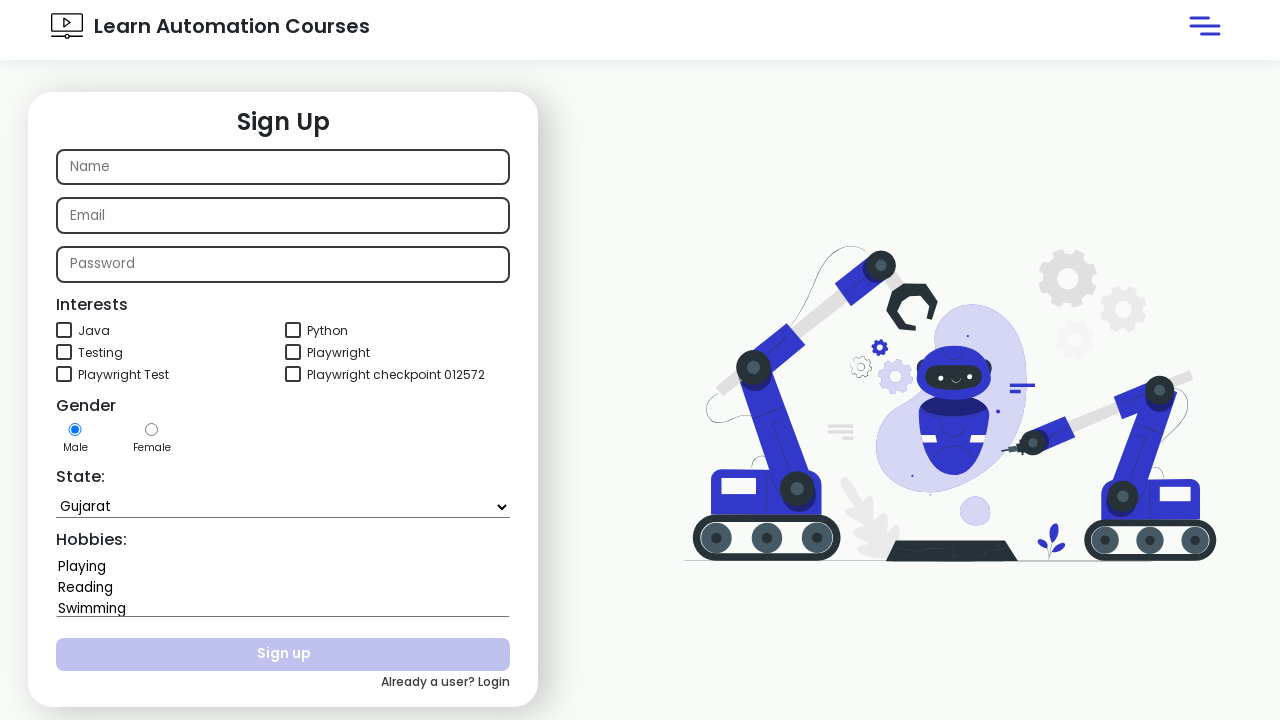

Verified that 'Goa' exists in state dropdown options
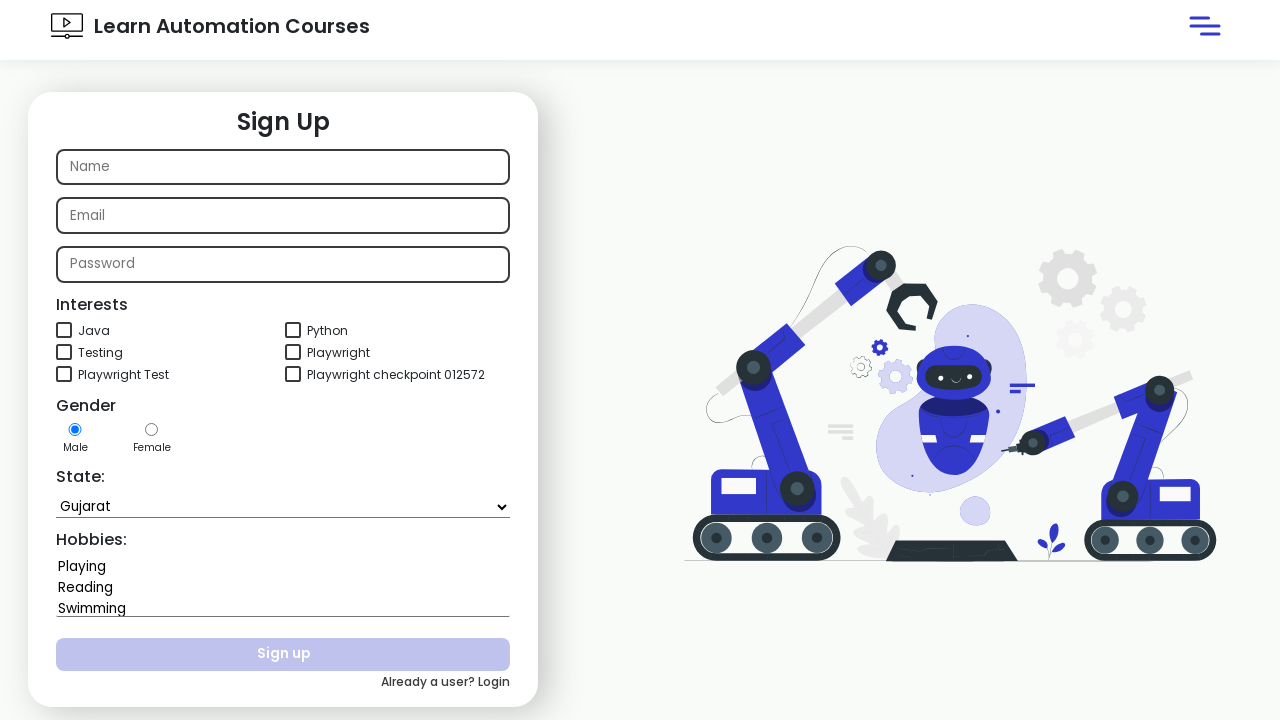

Selected multiple hobbies: 'Playing', 'Swimming', 'Dancing' from hobbies dropdown on #hobbies
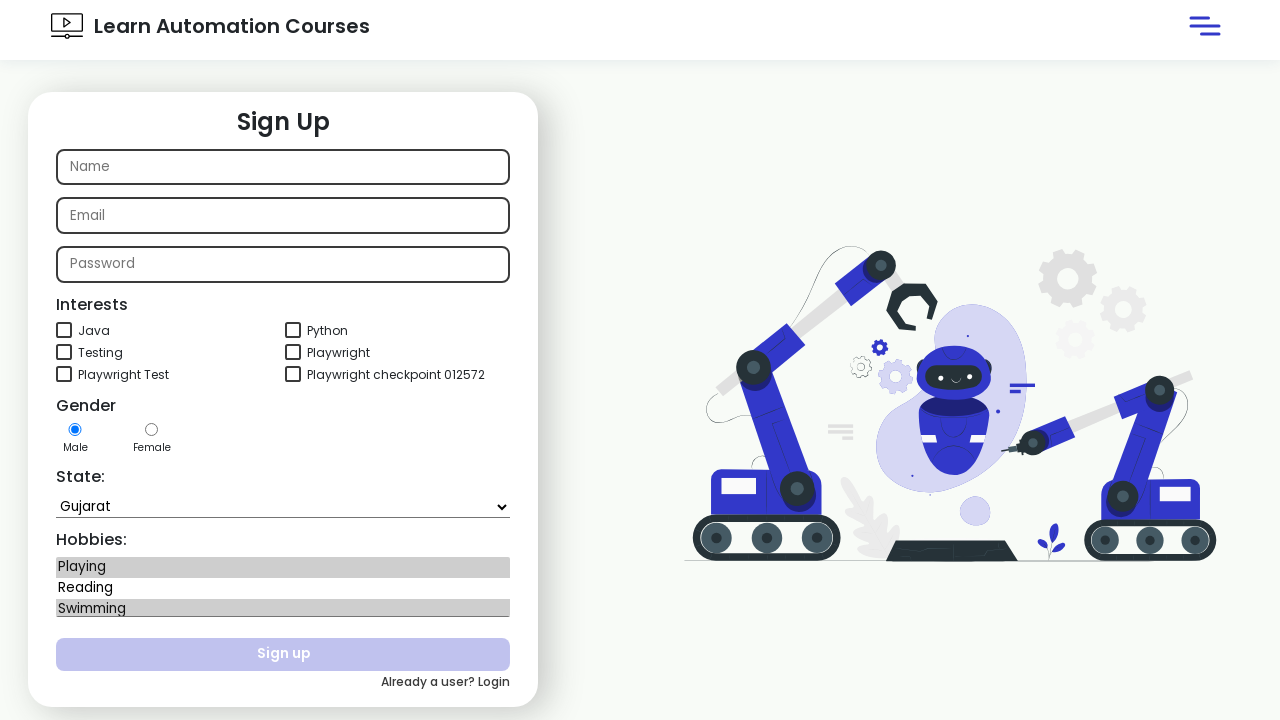

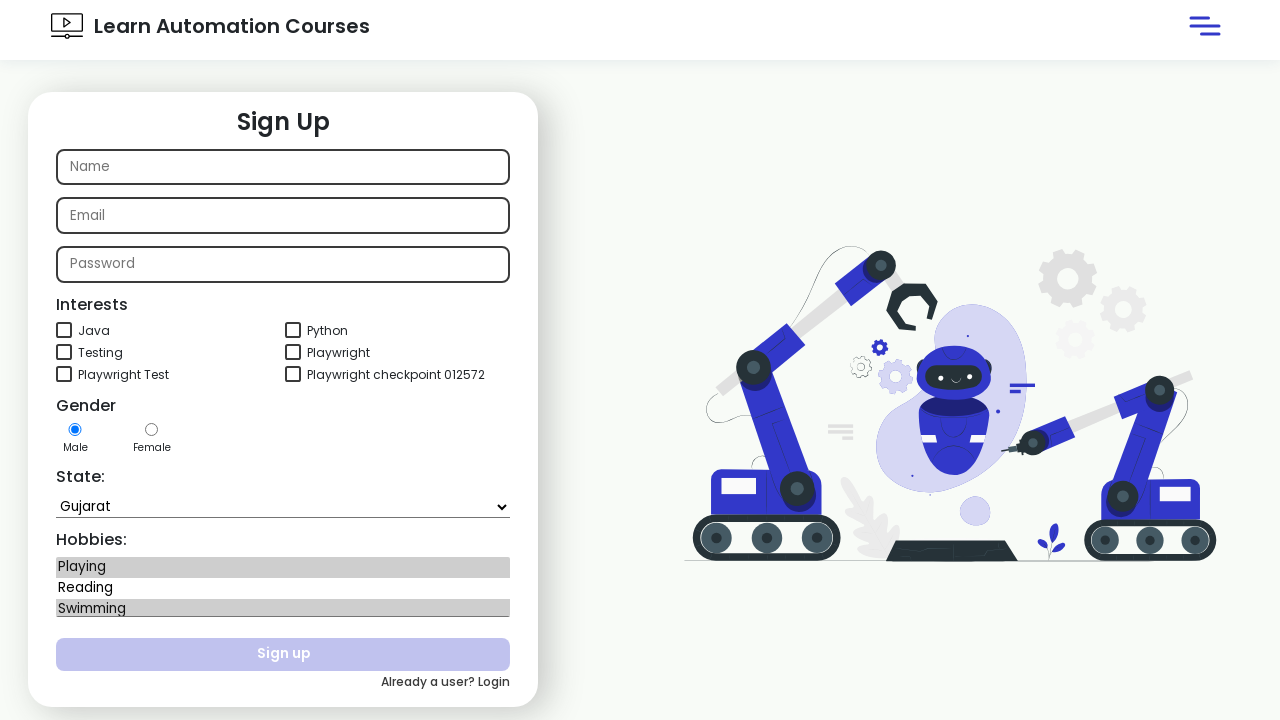